Tests element highlighting functionality by locating a specific element on a large page and visually highlighting it with a red dashed border using JavaScript execution.

Starting URL: http://the-internet.herokuapp.com/large

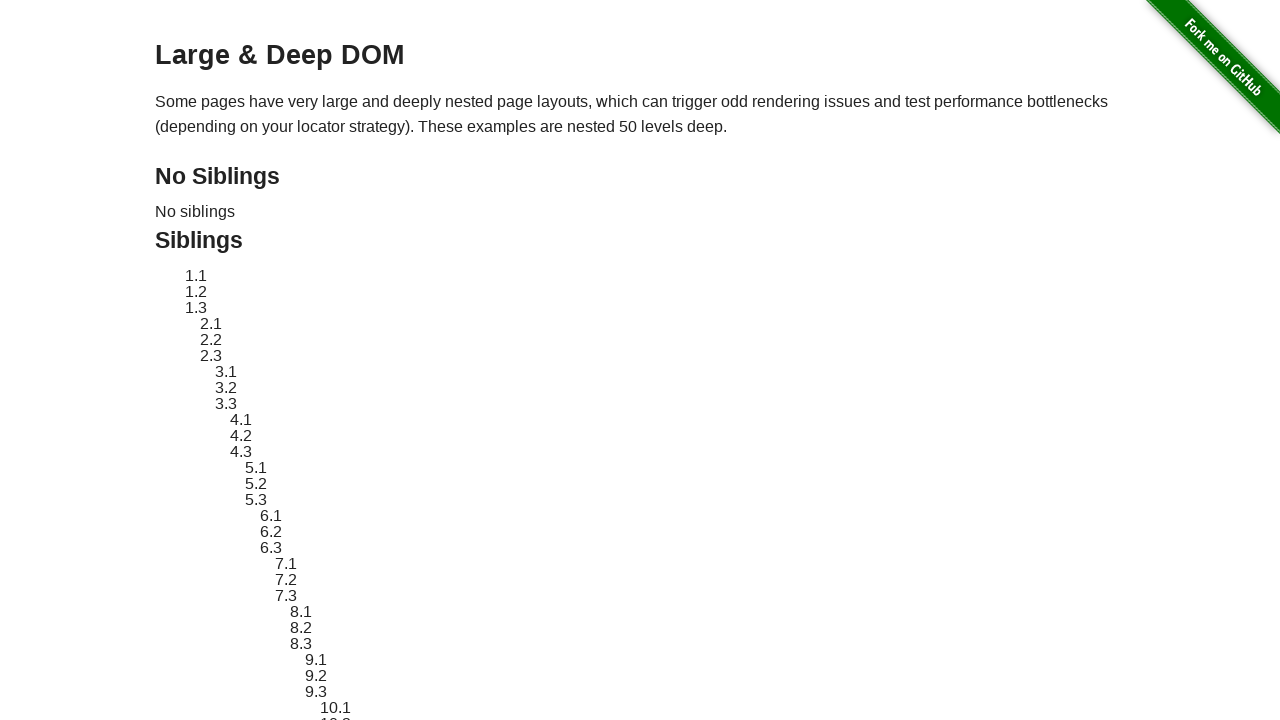

Located and waited for target element with ID 'sibling-4.3'
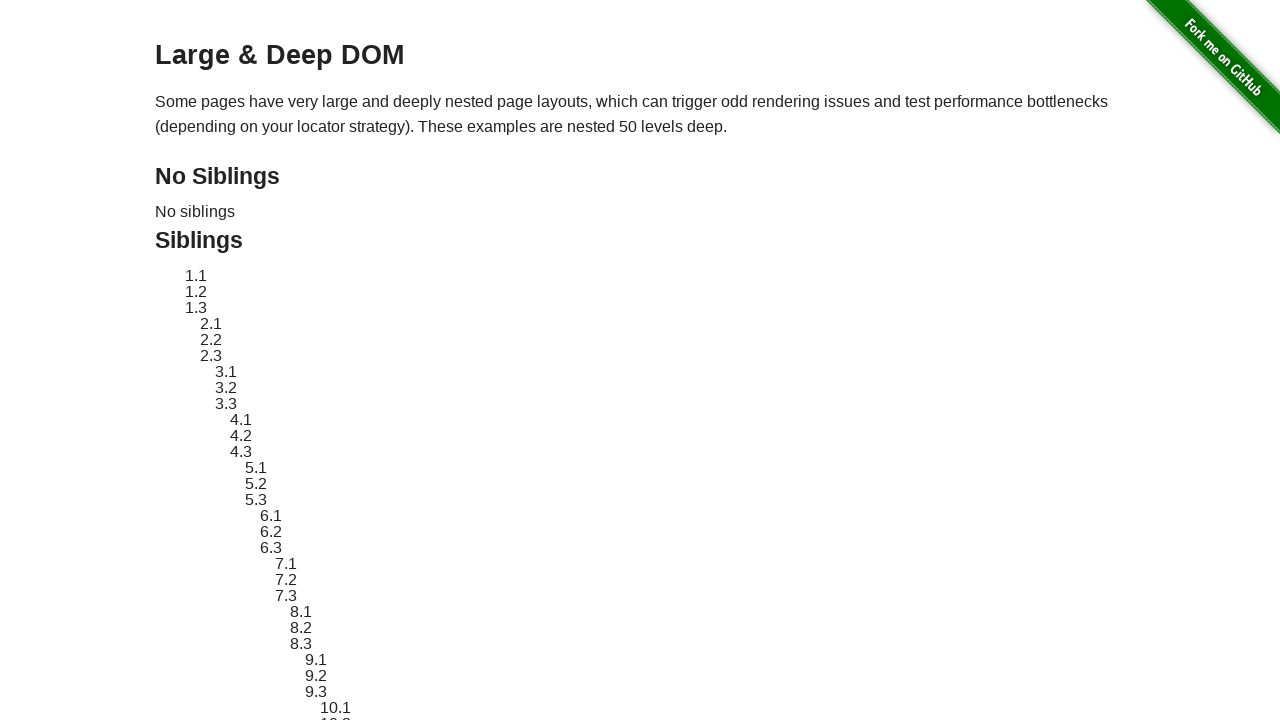

Retrieved original style attribute of target element
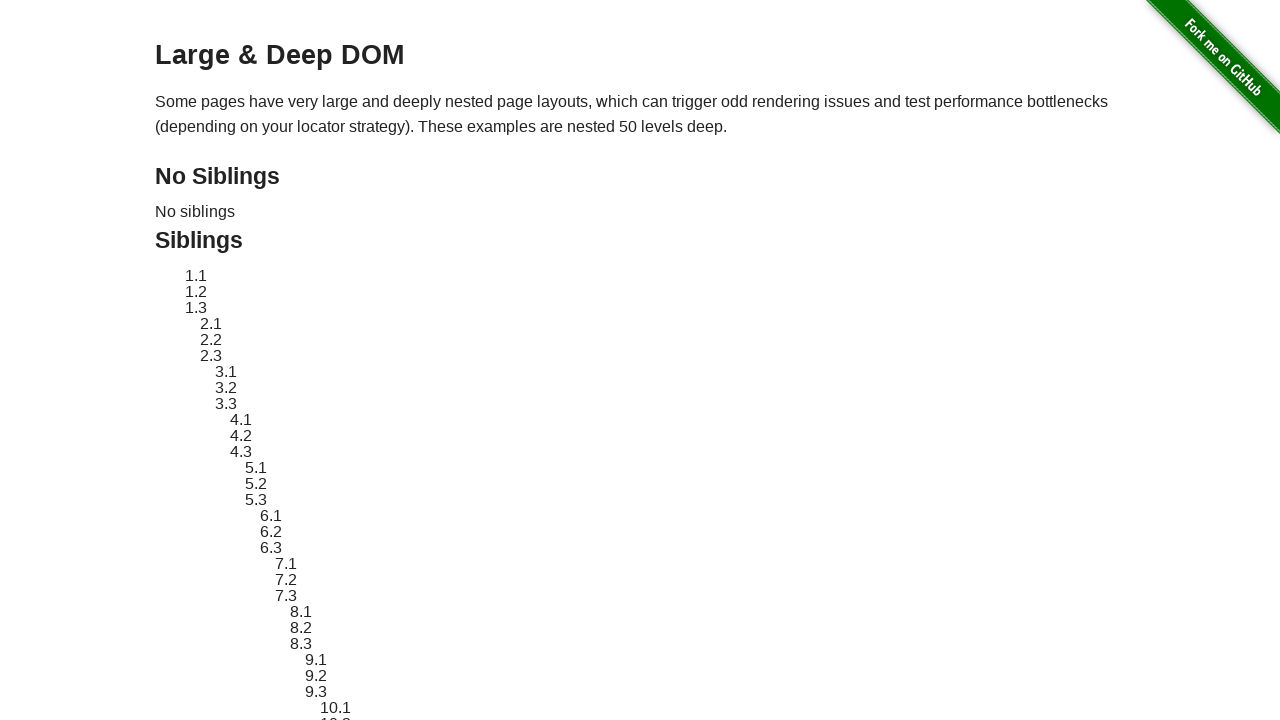

Applied red dashed border highlight to target element
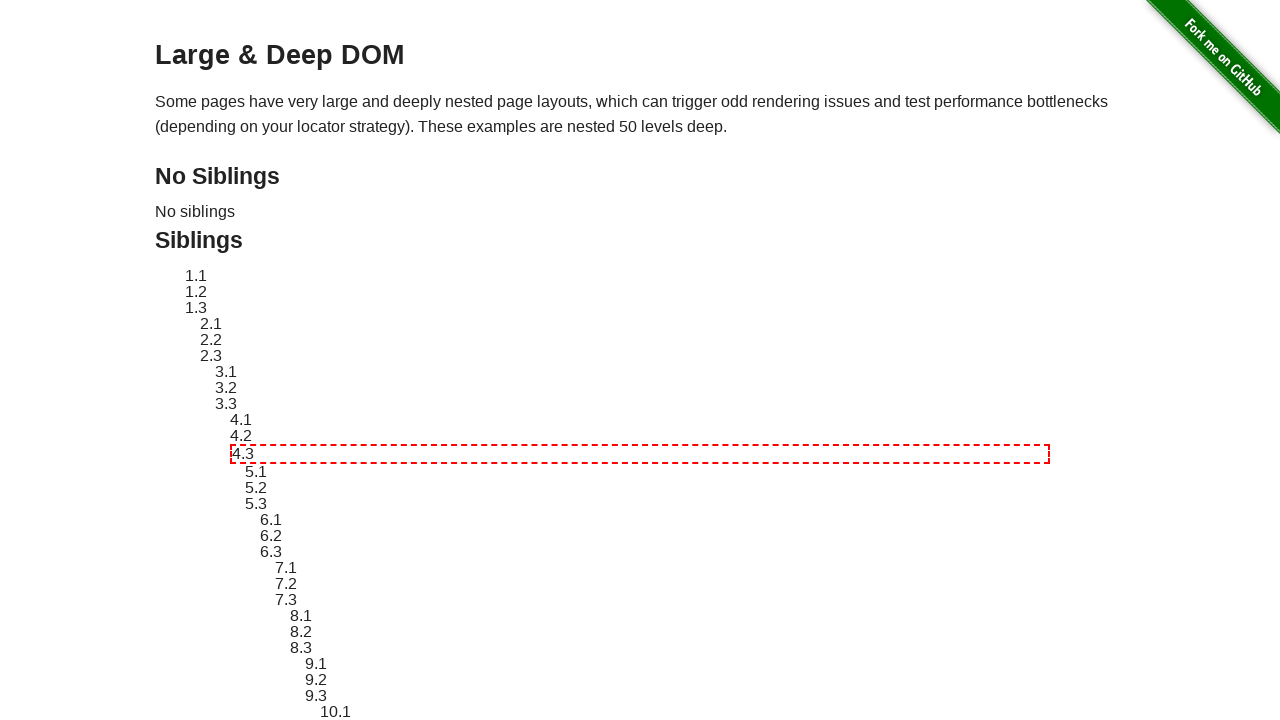

Waited 3 seconds to observe the highlight effect
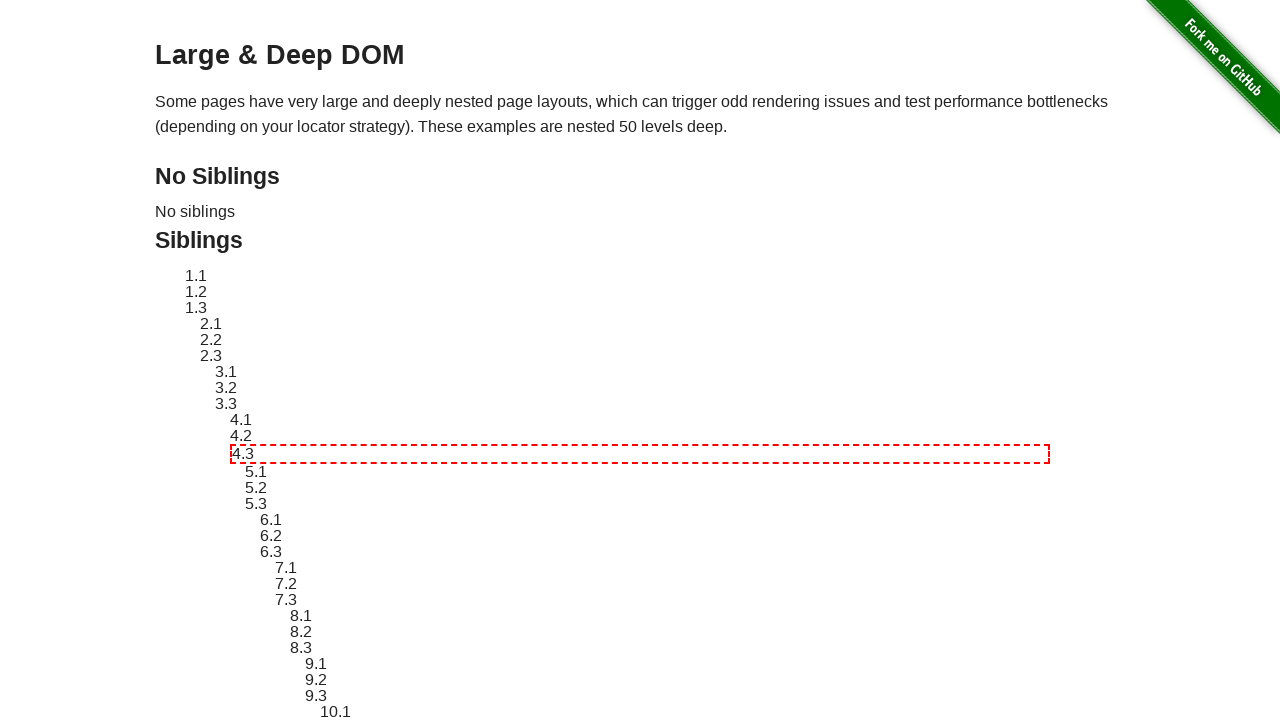

Restored original style attribute to target element
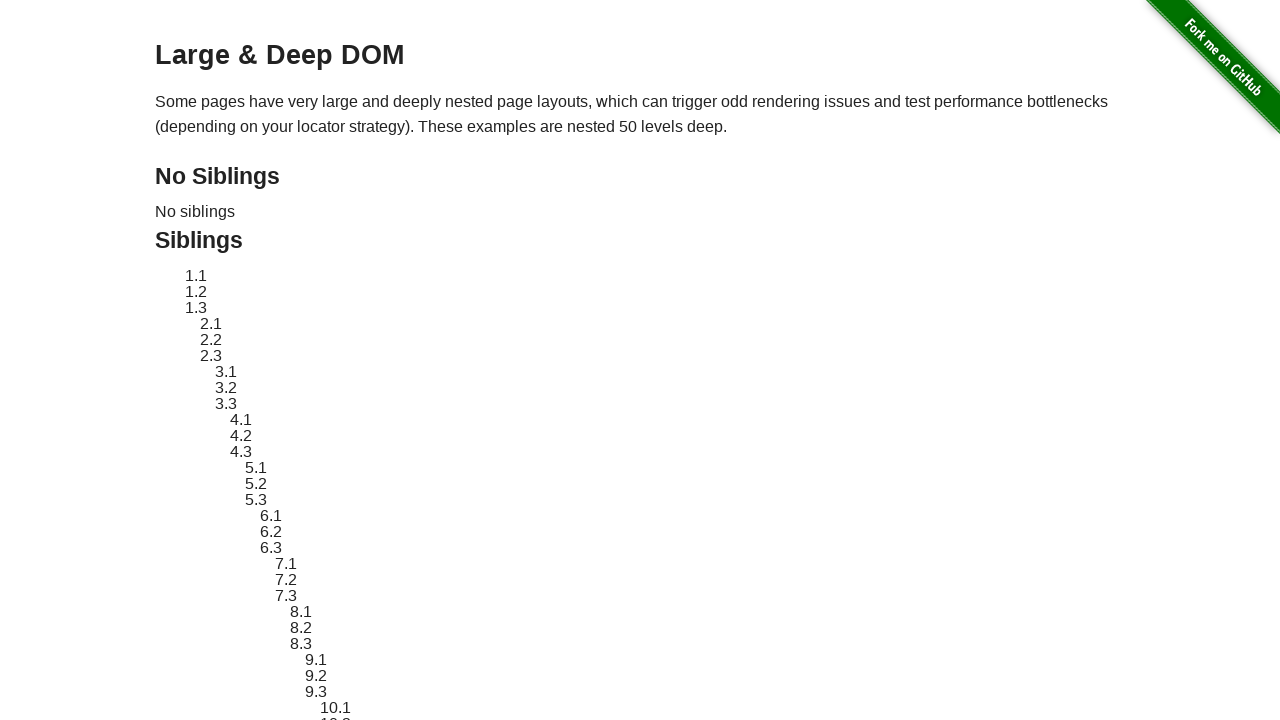

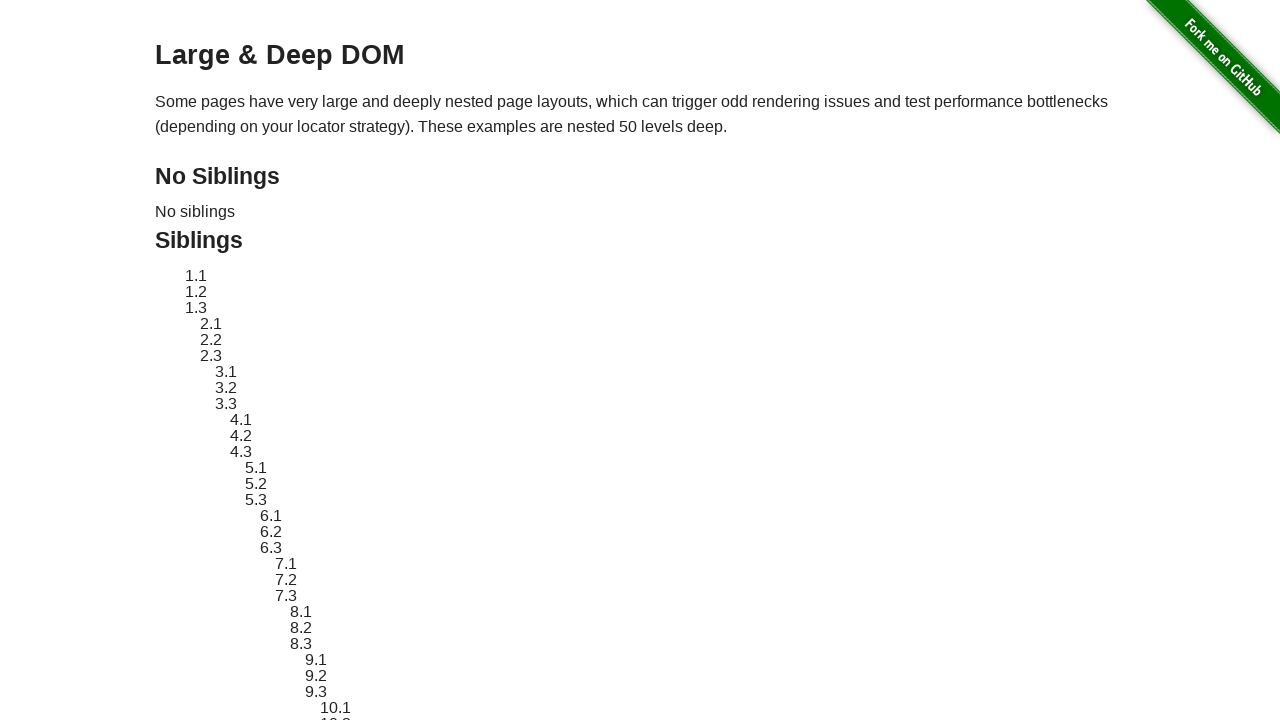